Tests JavaScript alert handling by clicking a button that triggers a JS alert, accepting the alert, and verifying the result message is displayed on the page.

Starting URL: https://the-internet.herokuapp.com/javascript_alerts

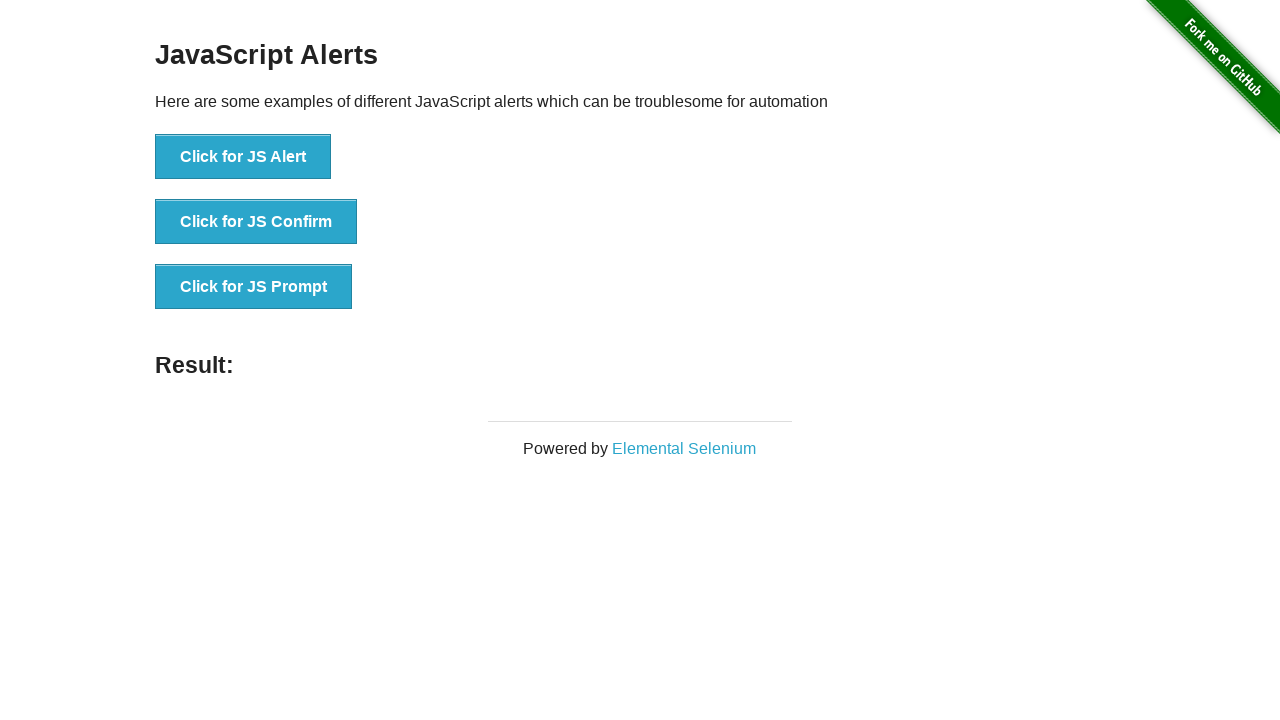

Clicked button to trigger JavaScript alert at (243, 157) on xpath=//button[text()='Click for JS Alert']
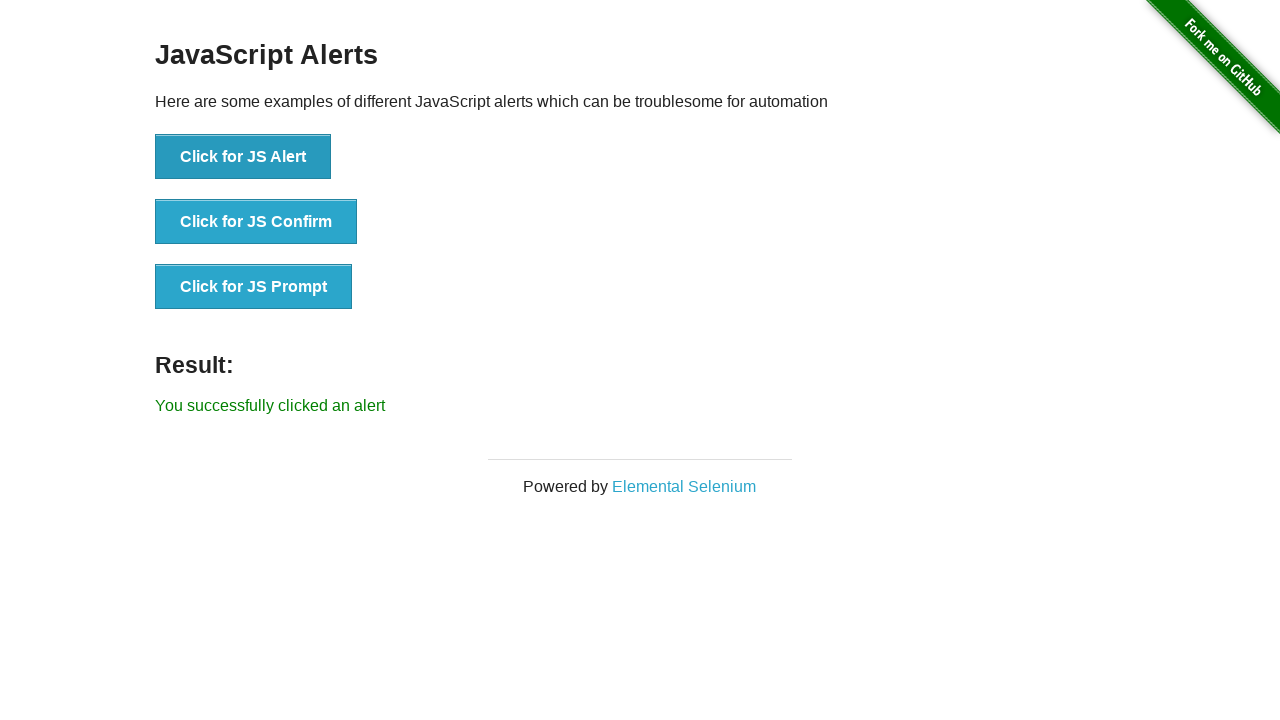

Set up dialog handler to accept alerts
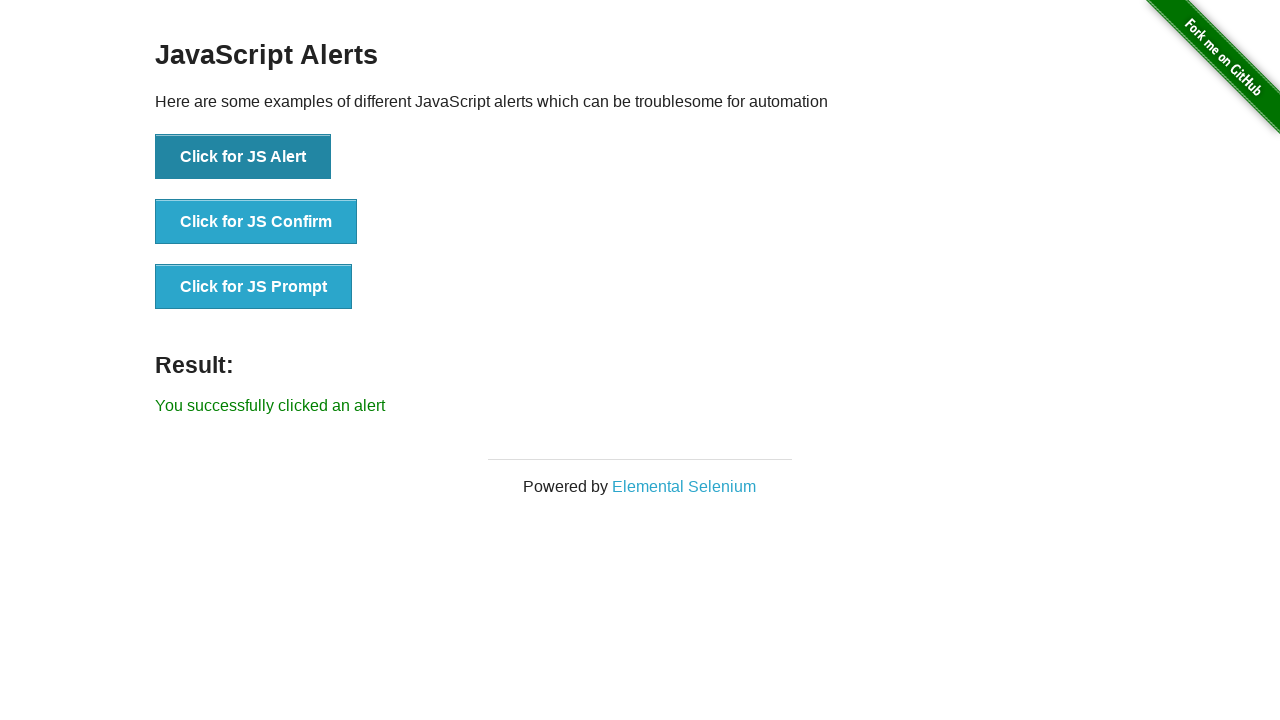

Clicked button again to trigger JavaScript alert at (243, 157) on xpath=//button[text()='Click for JS Alert']
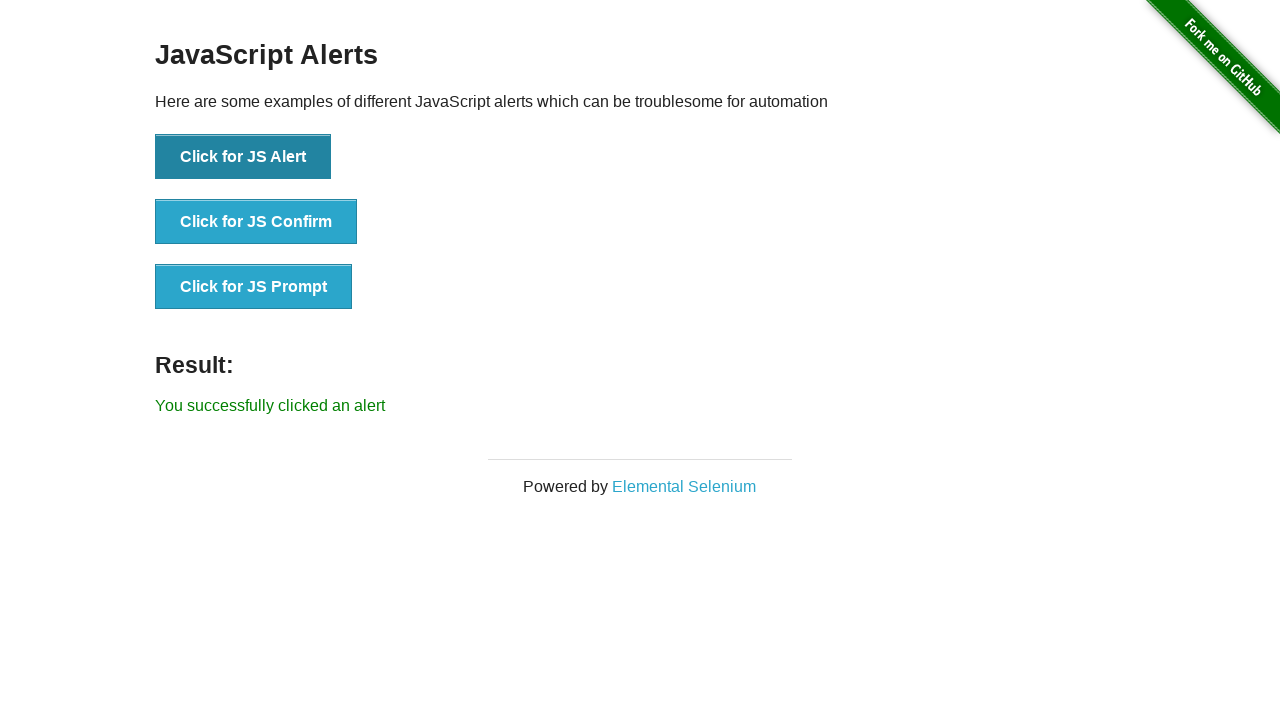

Result element loaded after alert acceptance
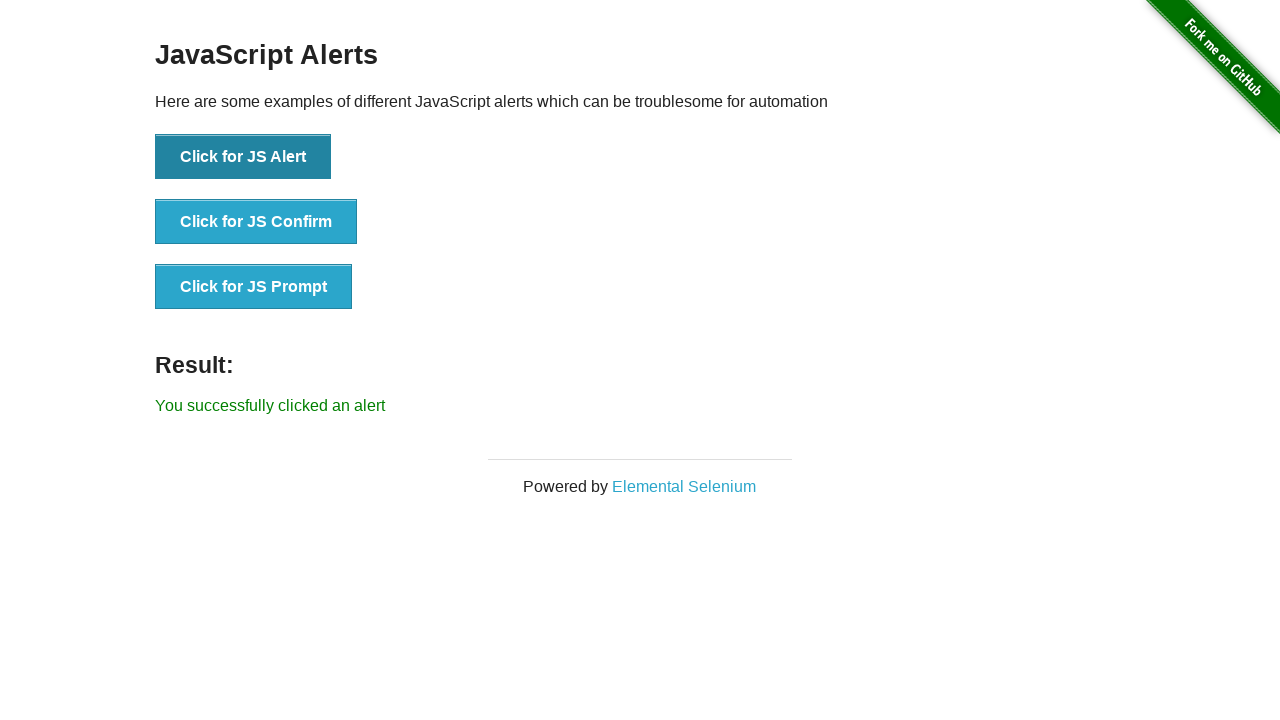

Retrieved result text: You successfully clicked an alert
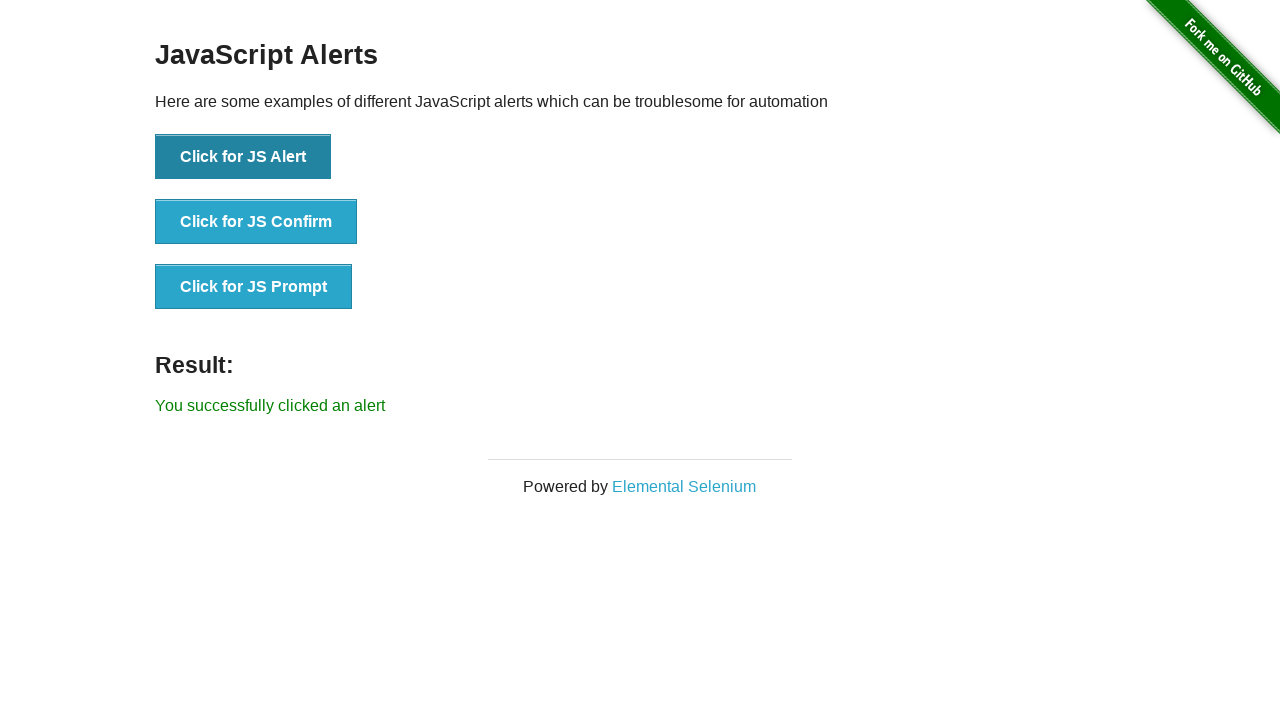

Printed result text to console
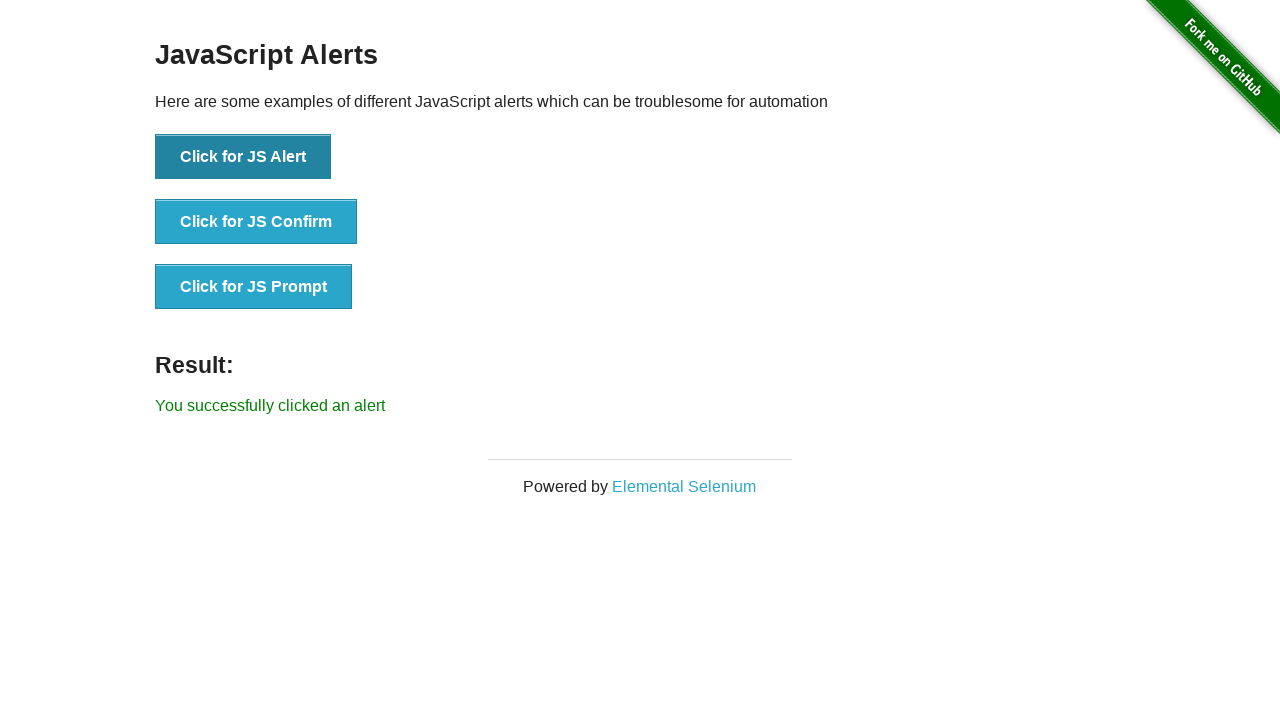

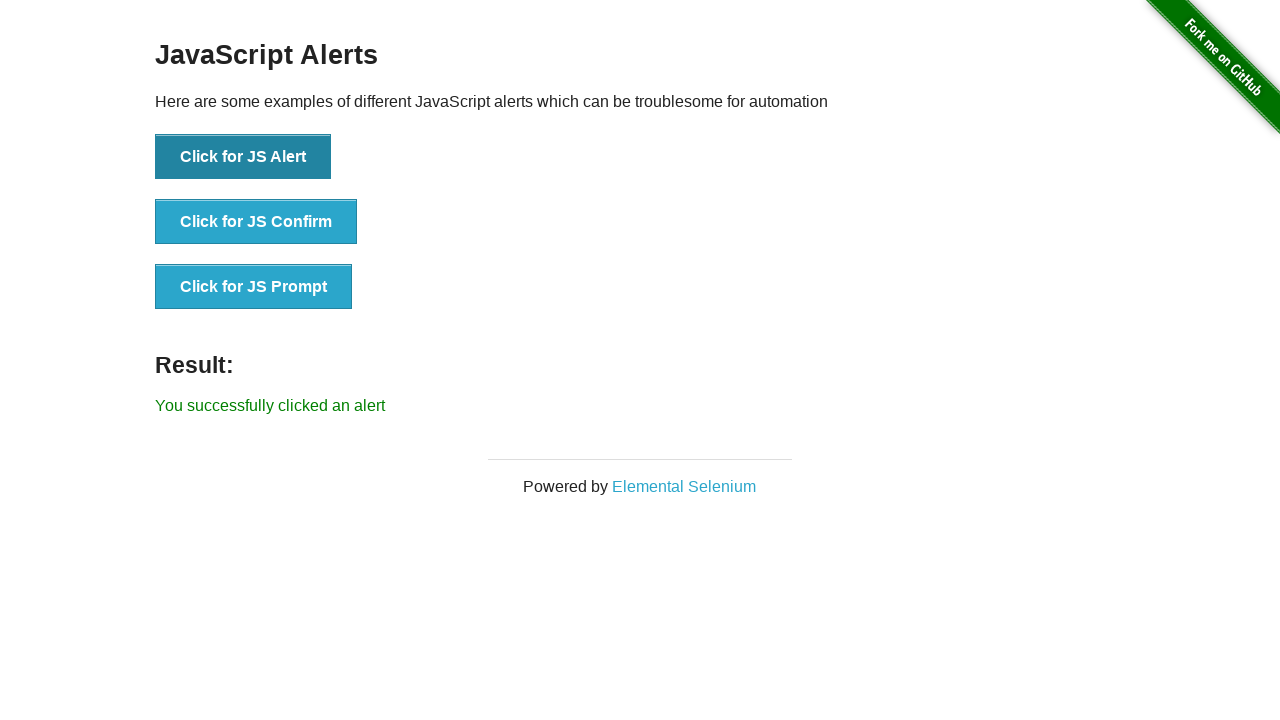